Navigates to a finance website and verifies that the currency table is displayed

Starting URL: https://finance.kapital.kz/

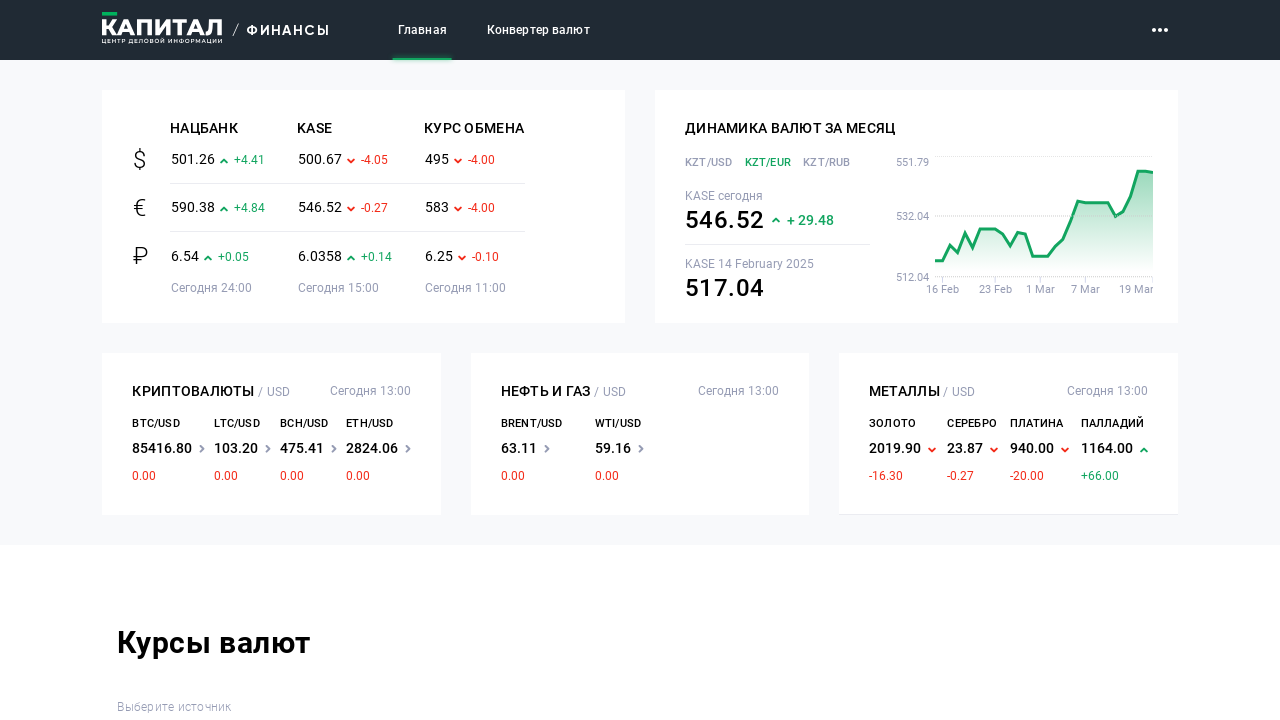

Currency table loaded on finance.kapital.kz
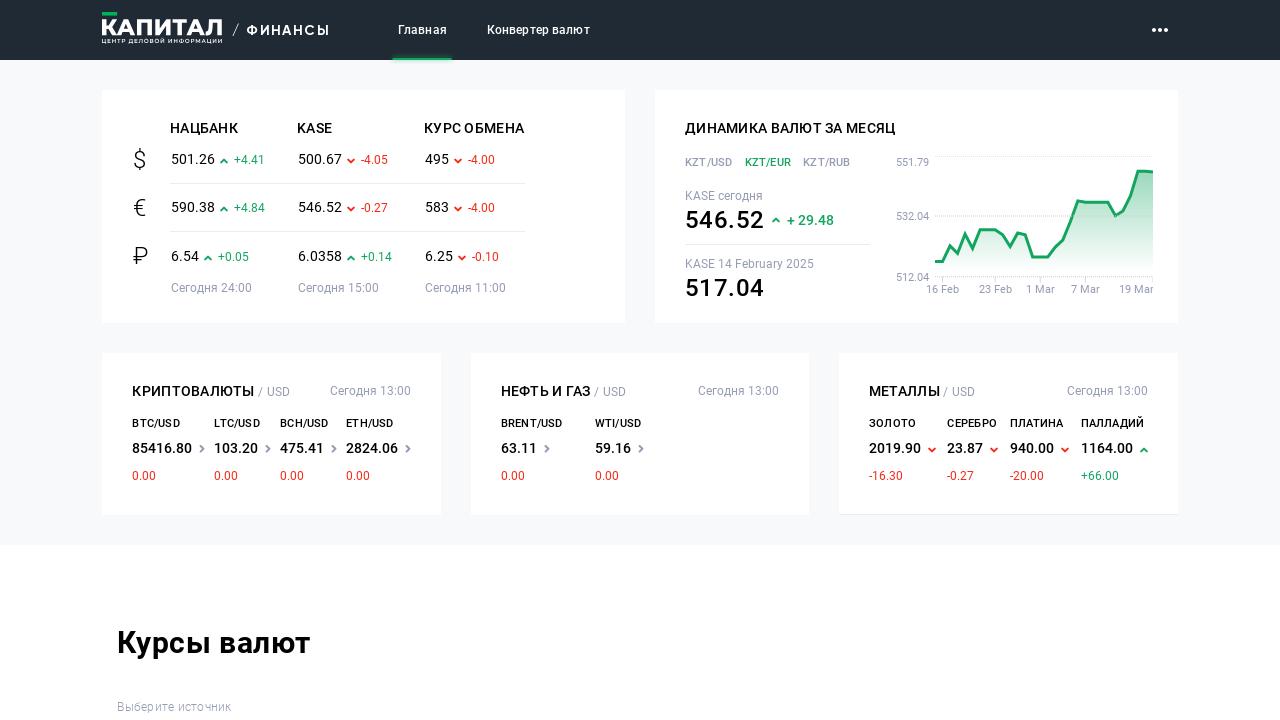

Verified that the currency table is visible
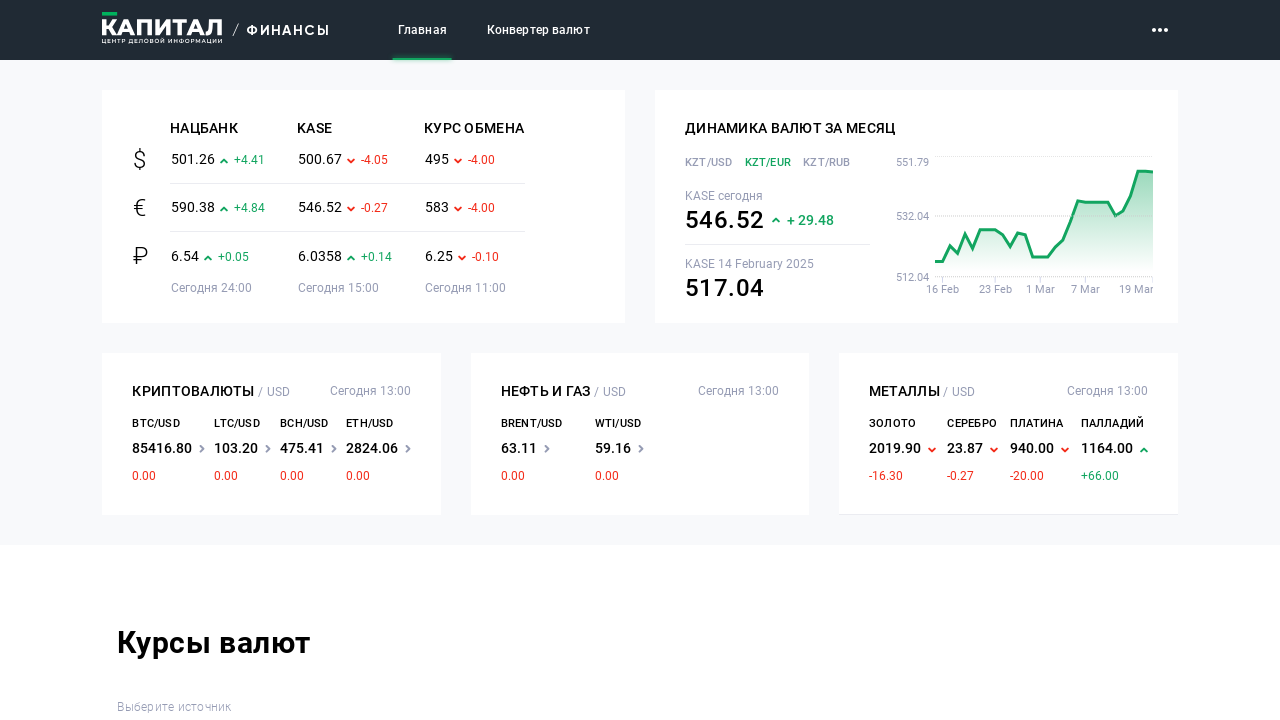

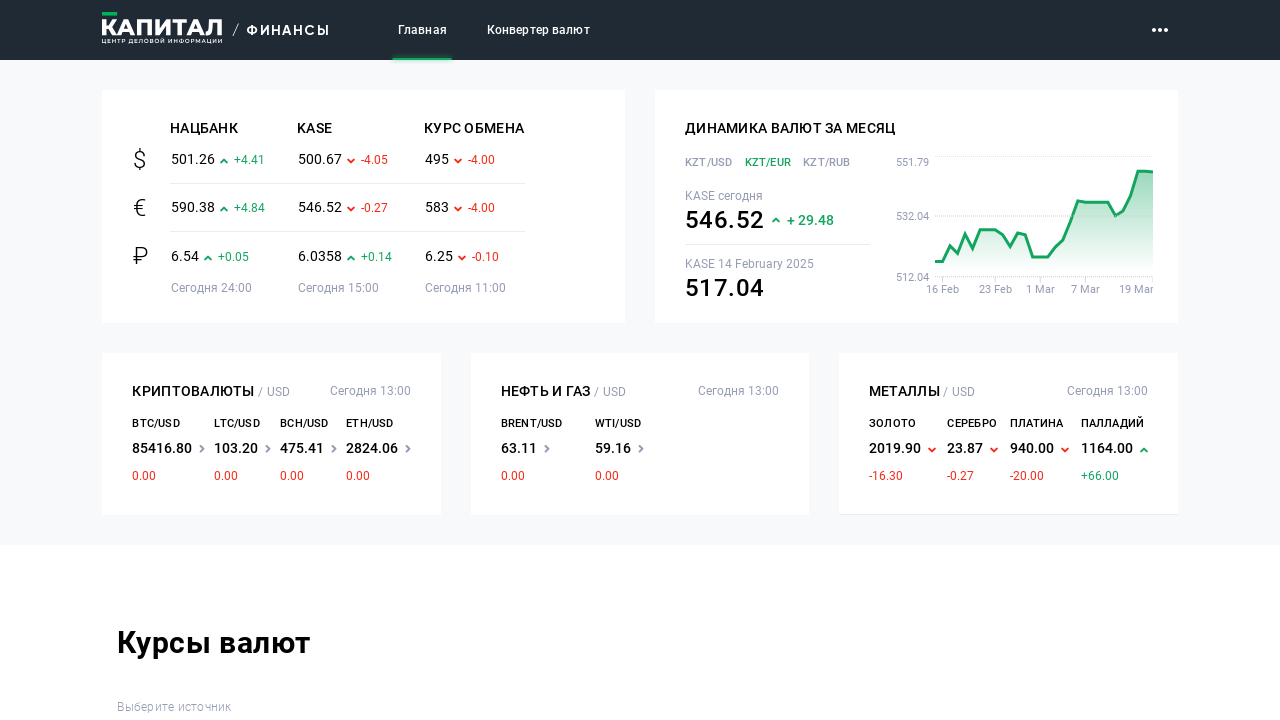